Tests autocomplete functionality by typing partial country names, selecting from suggestions, and submitting the form

Starting URL: https://testcenter.techproeducation.com/index.php?page=autocomplete

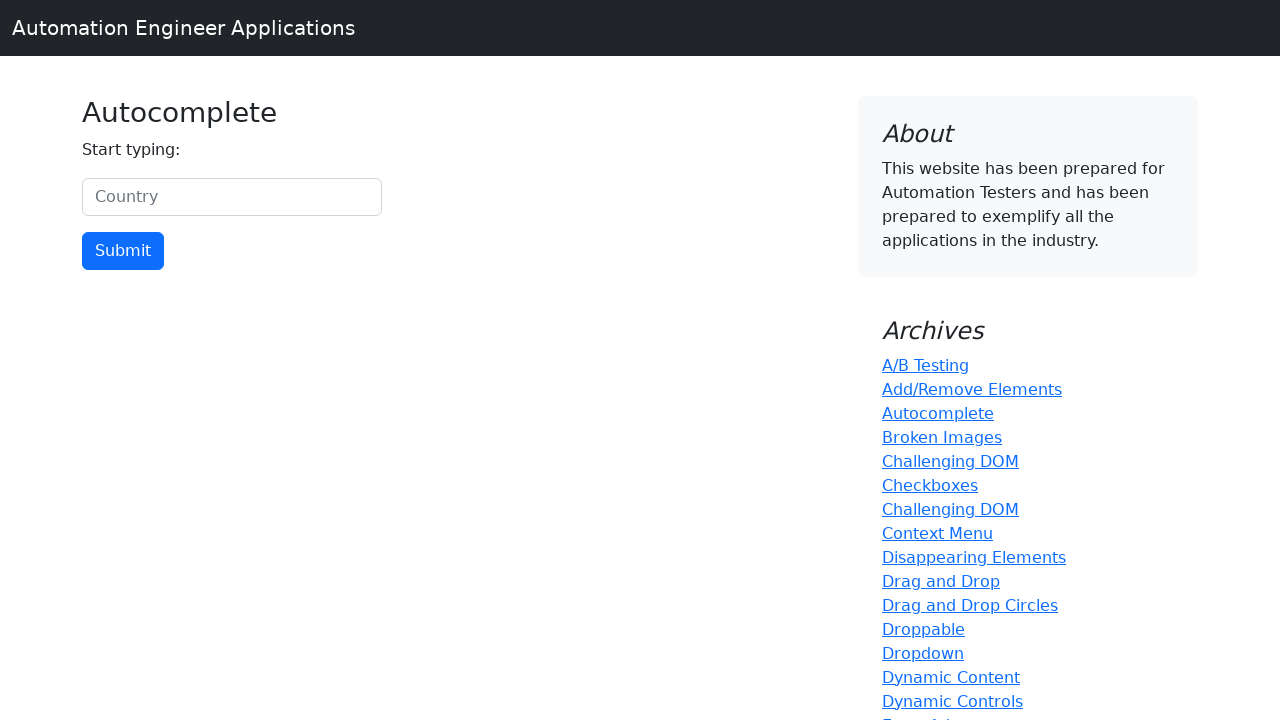

Filled autocomplete field with 'tur' to search for countries on #myCountry
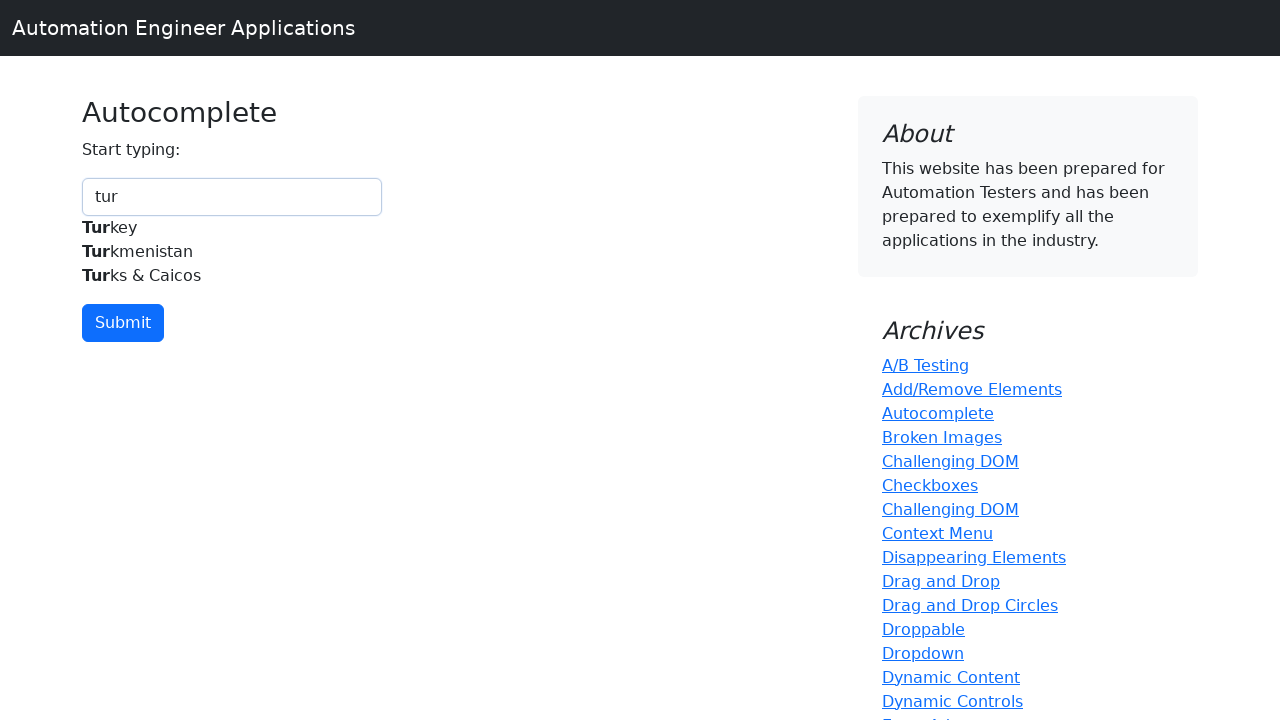

Selected 'Turkey' from autocomplete suggestions at (232, 228) on xpath=//div[@id='myCountryautocomplete-list']//div[.='Turkey']
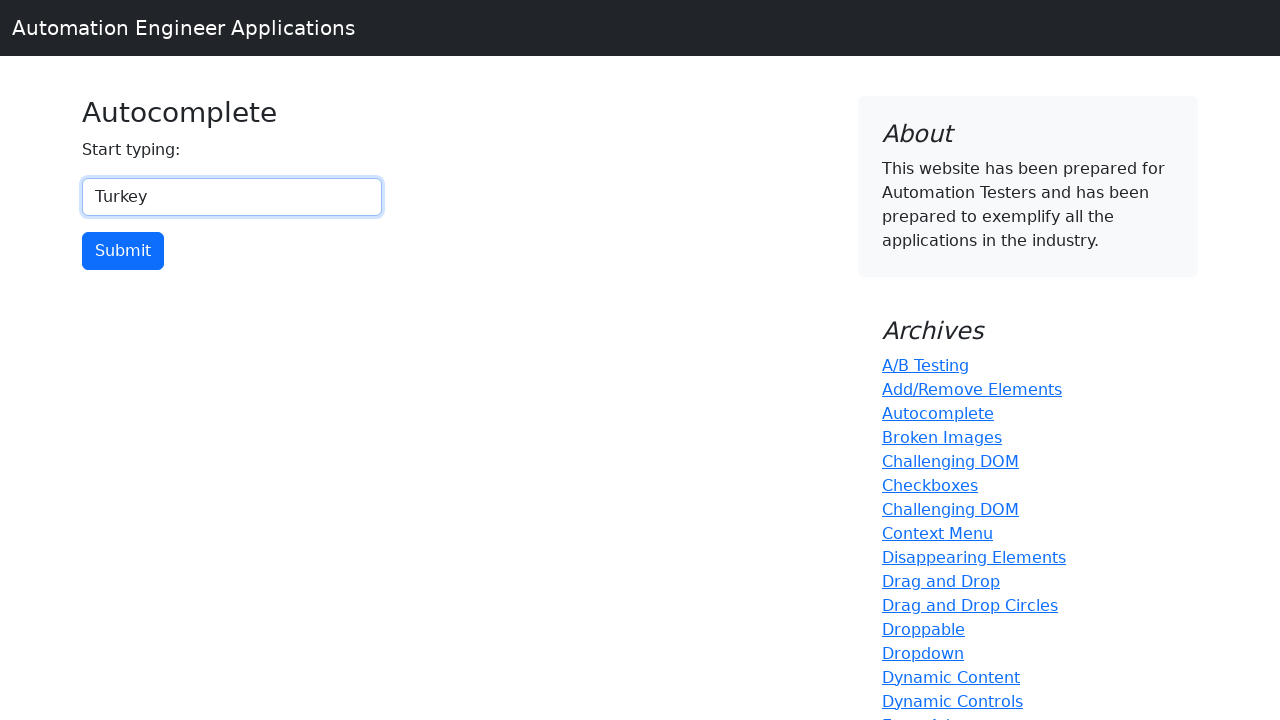

Clicked submit button to submit Turkey selection at (123, 251) on input[type='button']
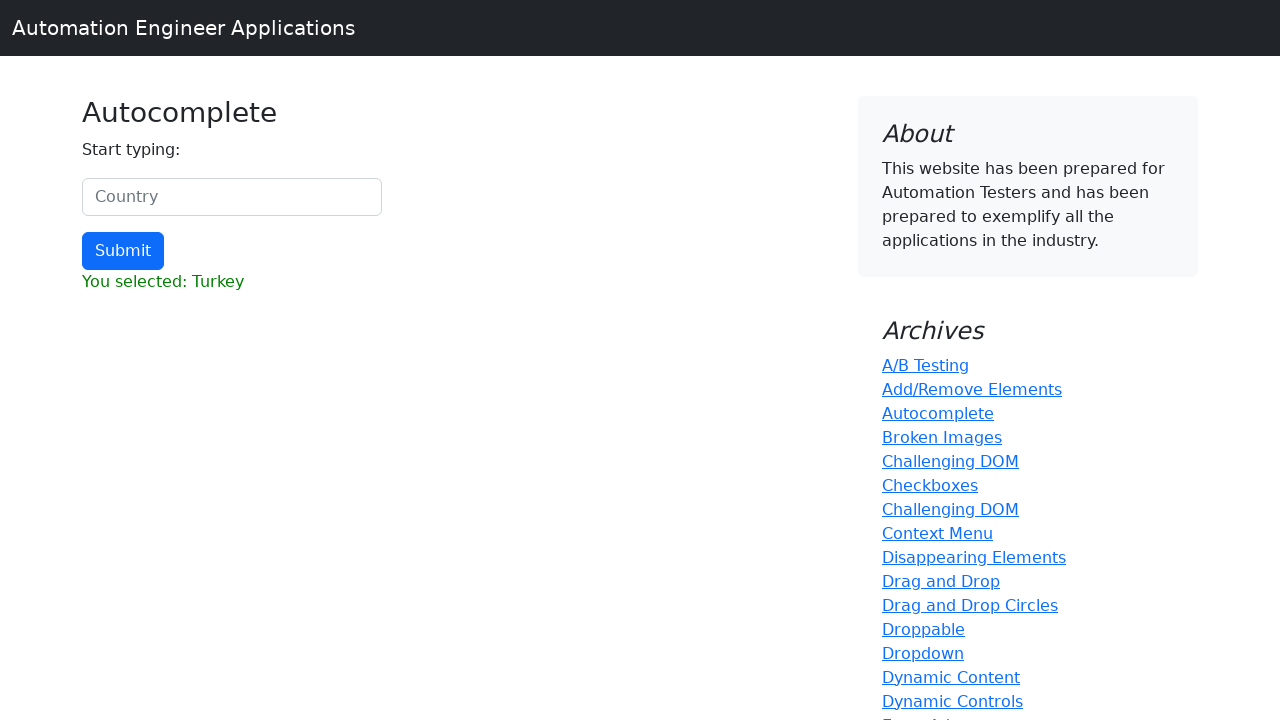

Verified result contains 'Turkey'
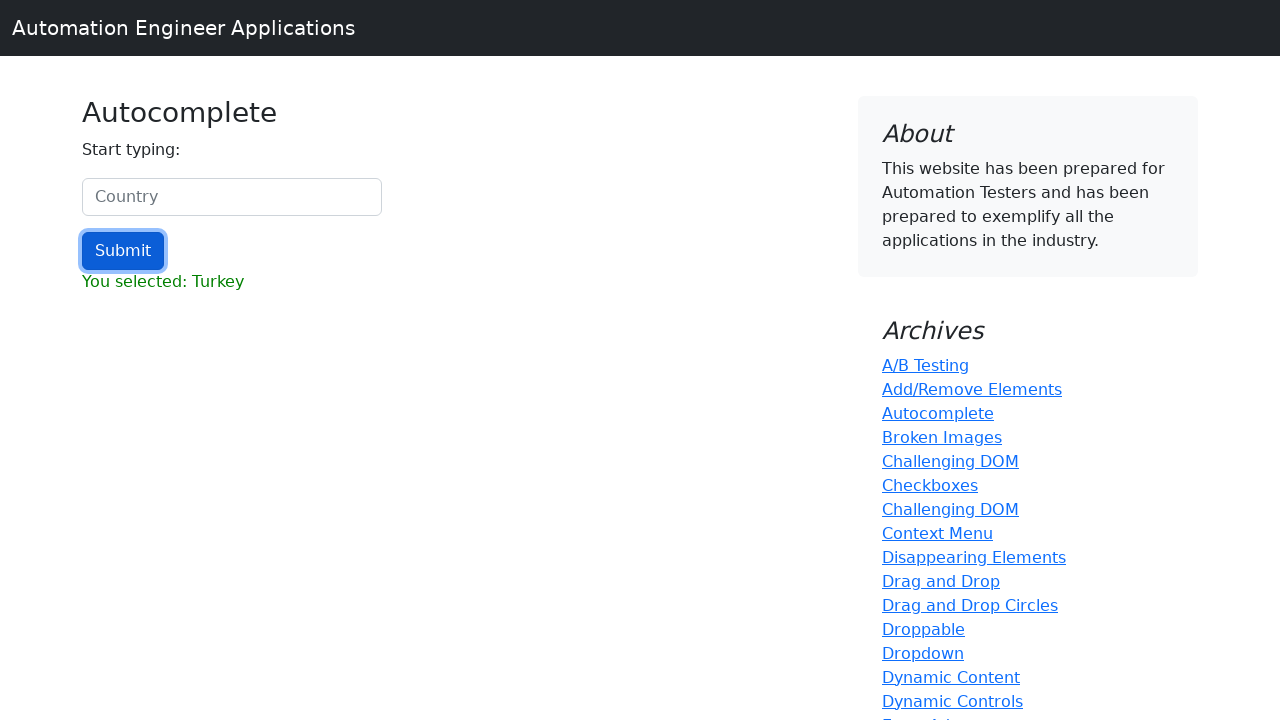

Cleared the autocomplete field on #myCountry
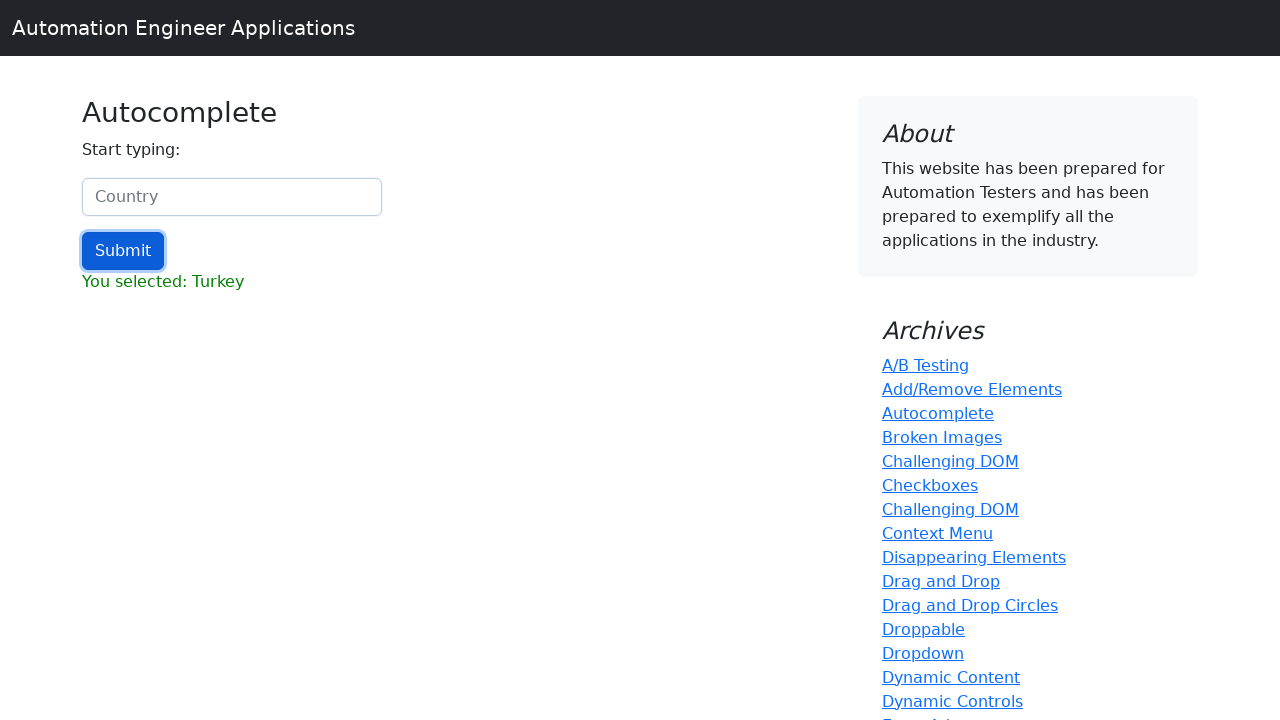

Filled autocomplete field with 'uni' to search for countries on #myCountry
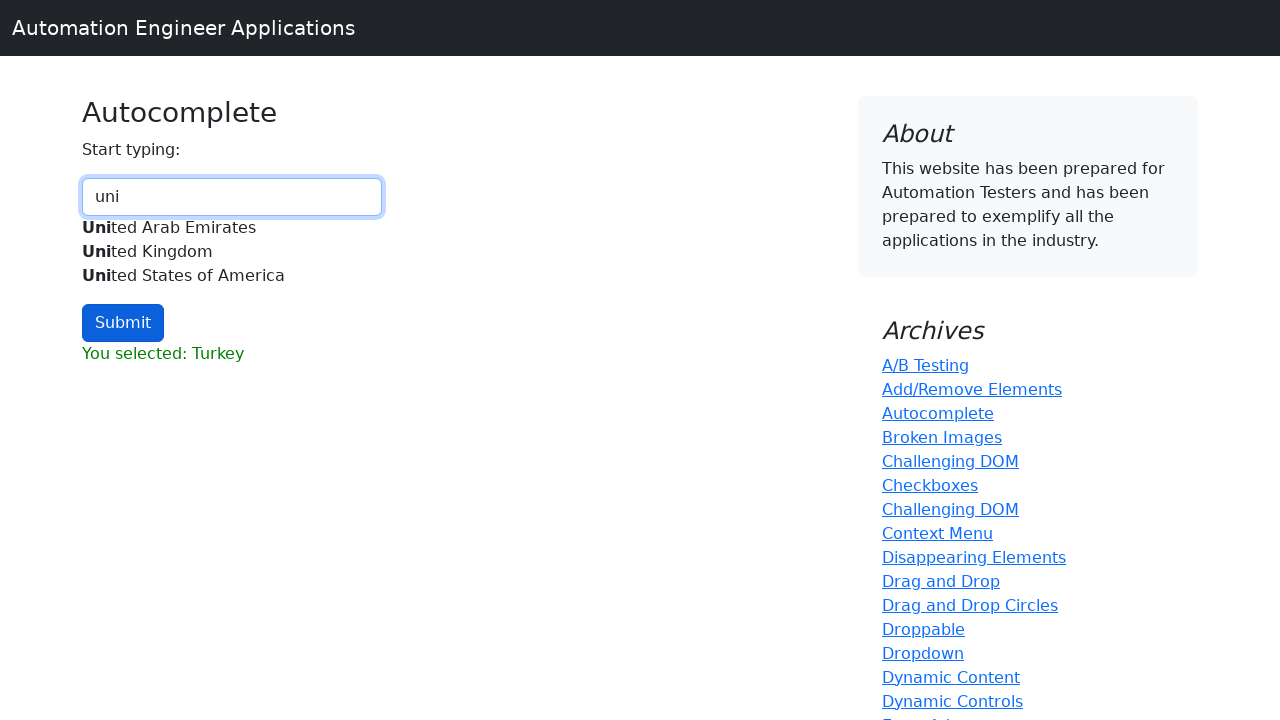

Selected 'United Kingdom' from autocomplete suggestions at (232, 252) on xpath=//div[@id='myCountryautocomplete-list']//div[.='United Kingdom']
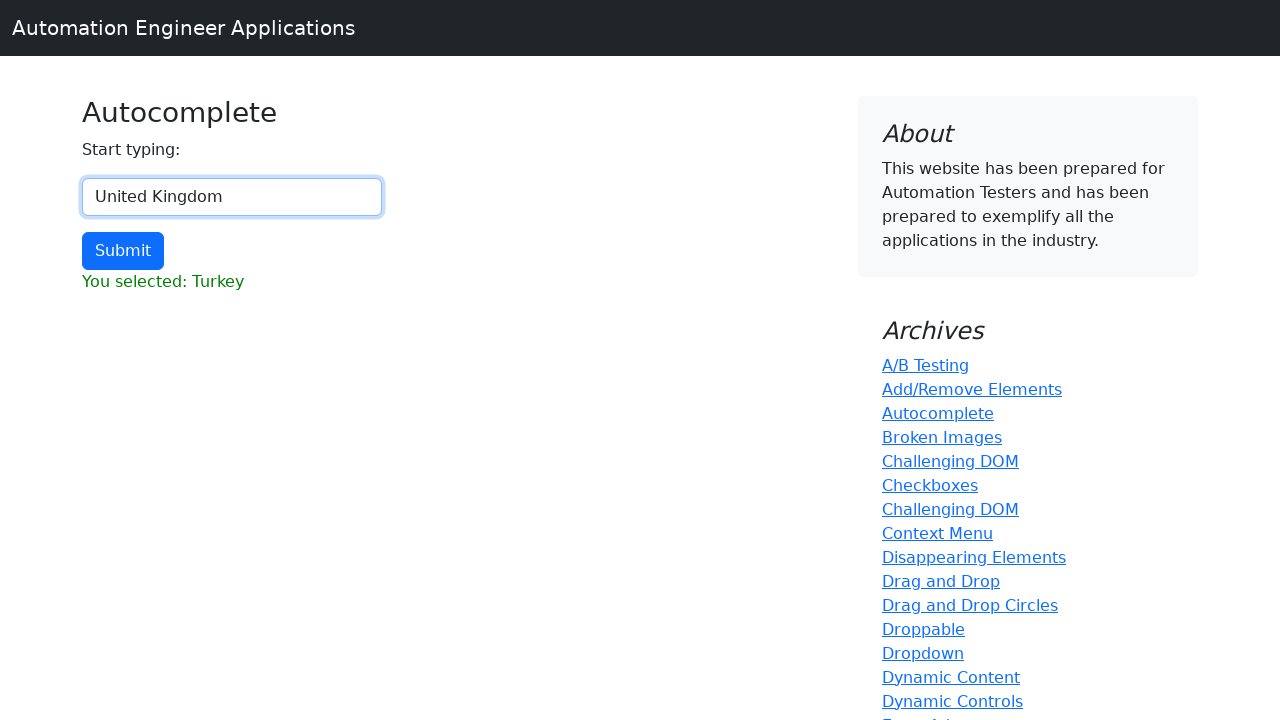

Clicked submit button to submit United Kingdom selection at (123, 251) on input[type='button']
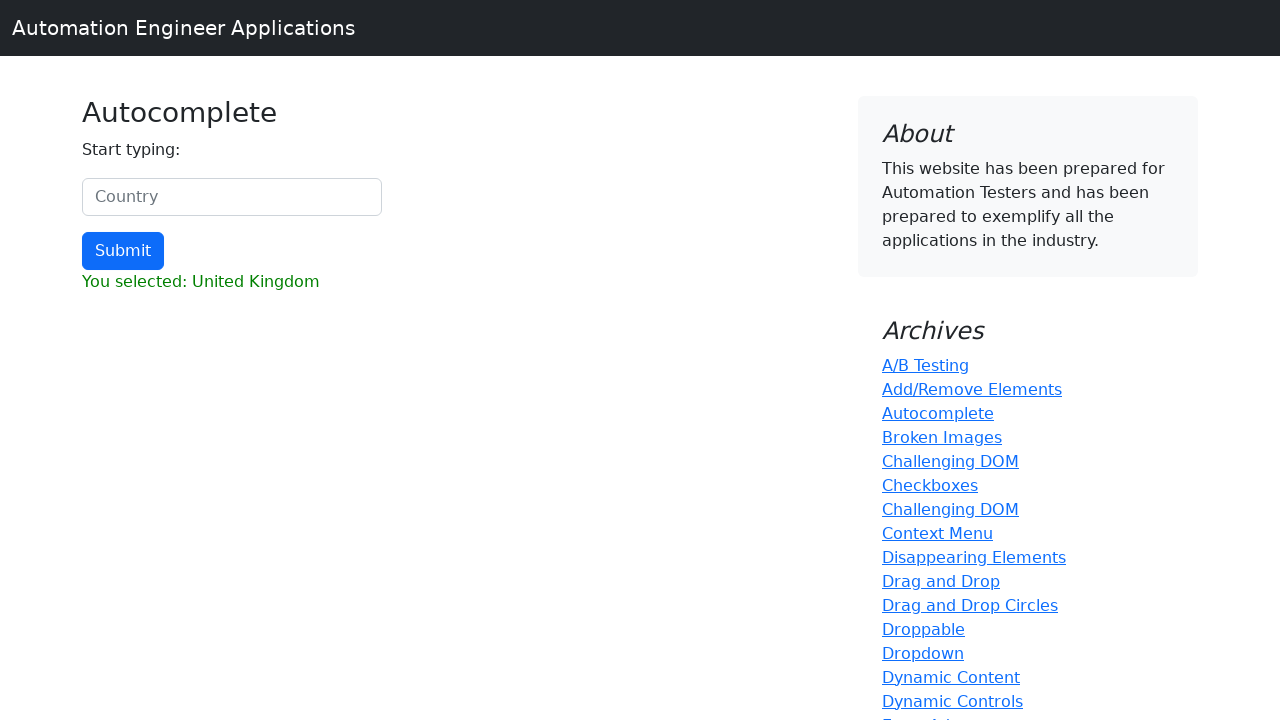

Verified result contains 'United Kingdom'
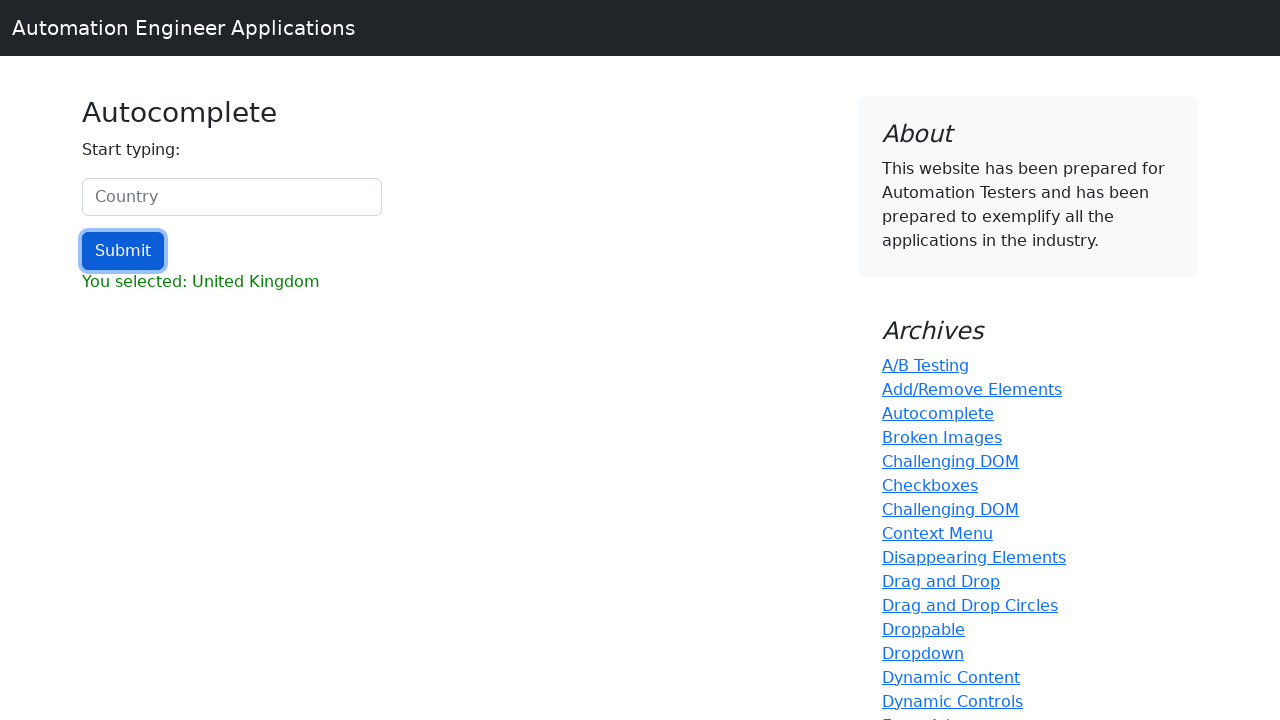

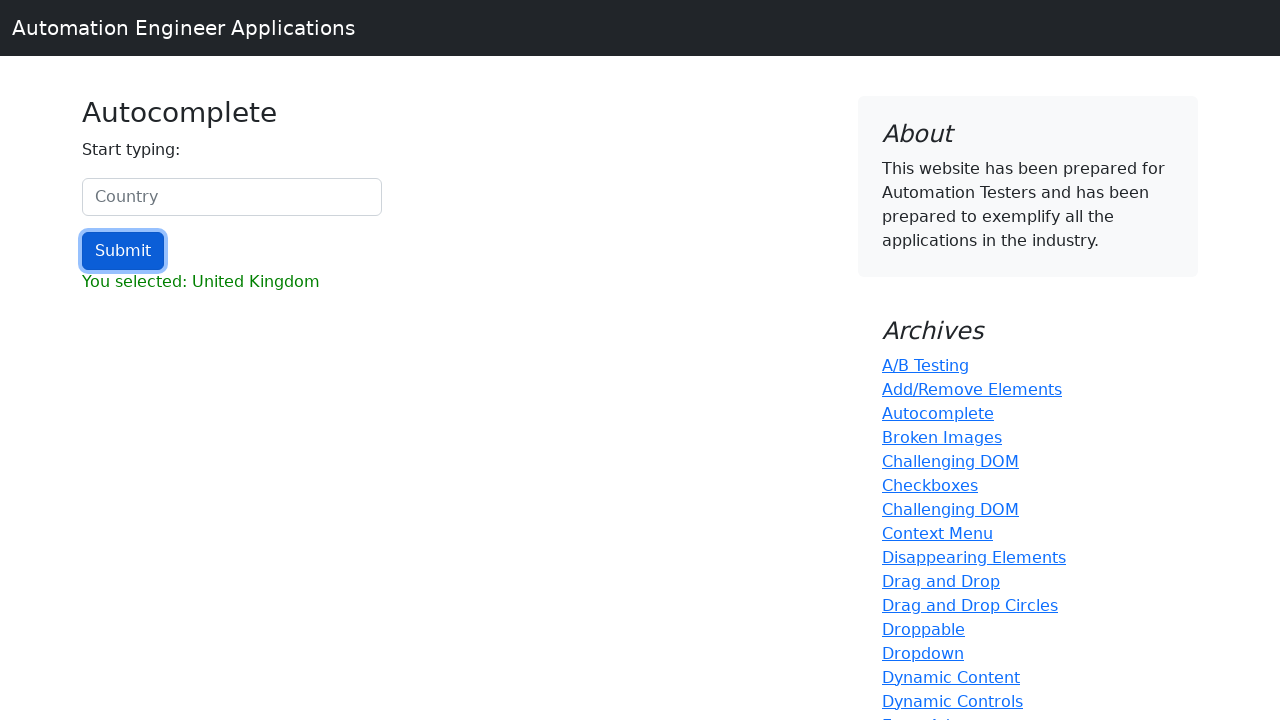